Tests an e-commerce flow by browsing products, selecting a Selenium product, adding it to cart, and verifying the cart message

Starting URL: https://rahulshettyacademy.com/angularAppdemo/

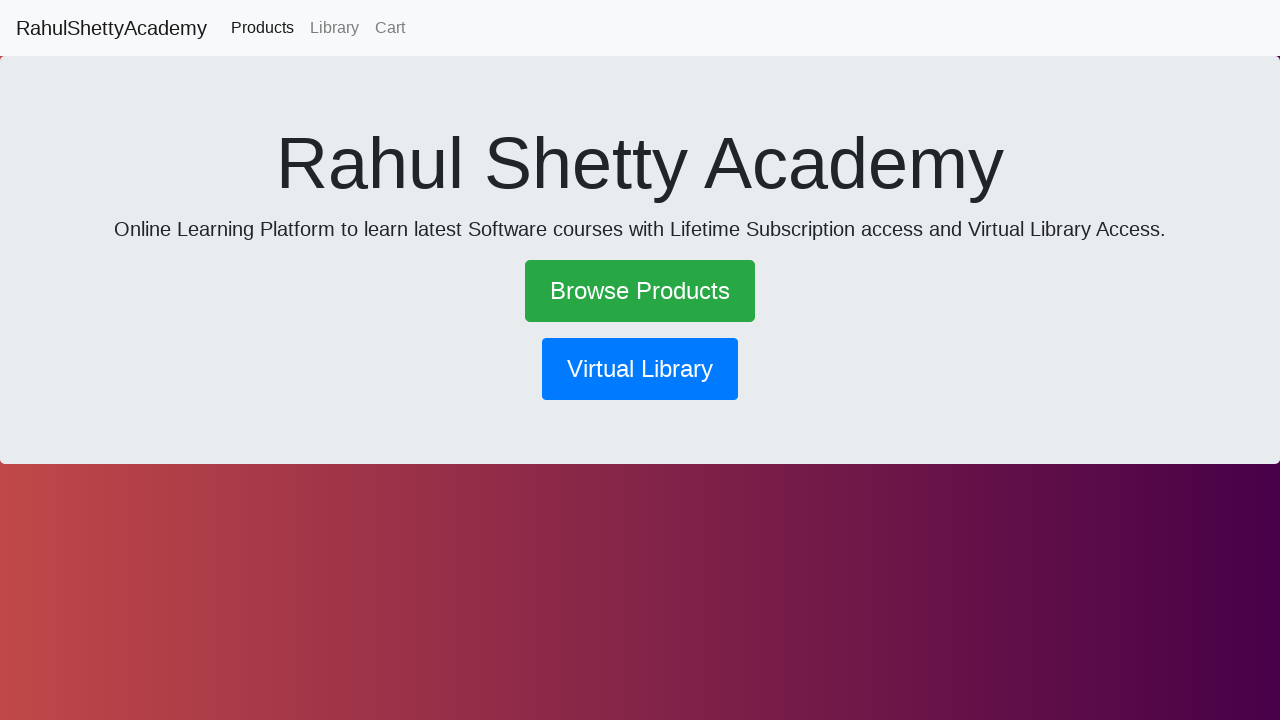

Clicked 'Browse Products' link to view product catalog at (640, 291) on text=Browse Products
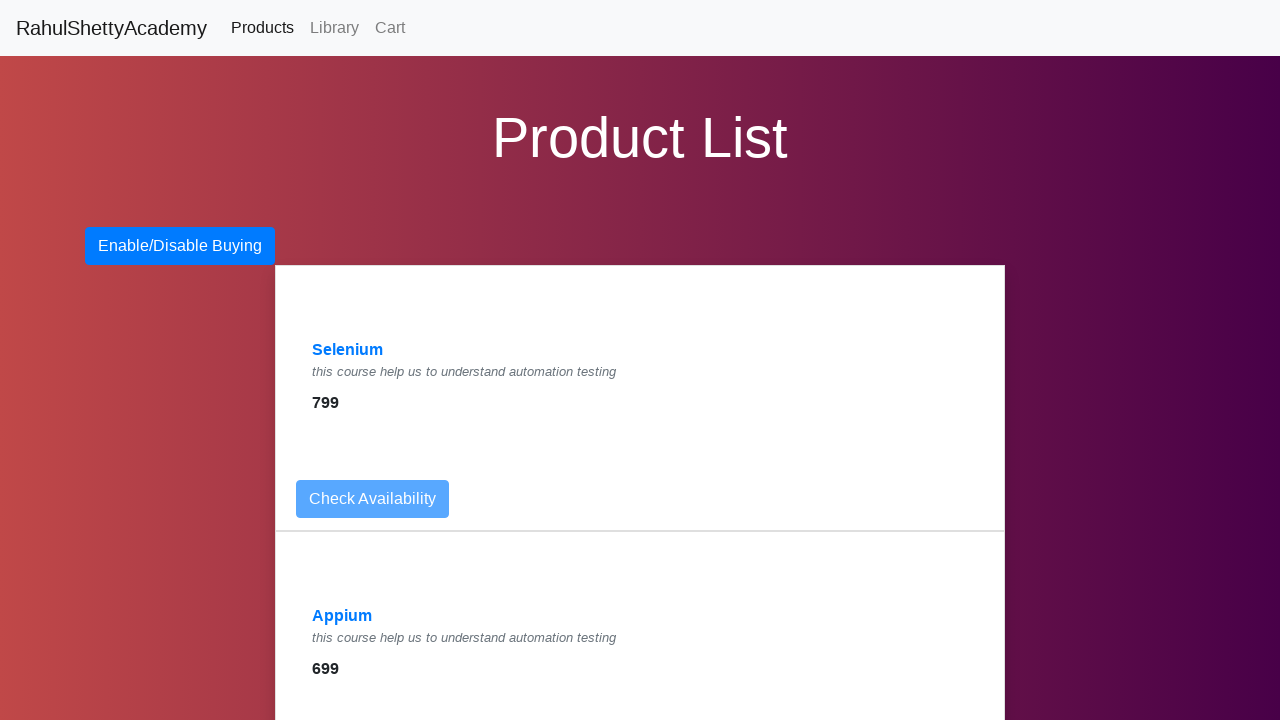

Selected Selenium product from catalog at (348, 350) on text=Selenium
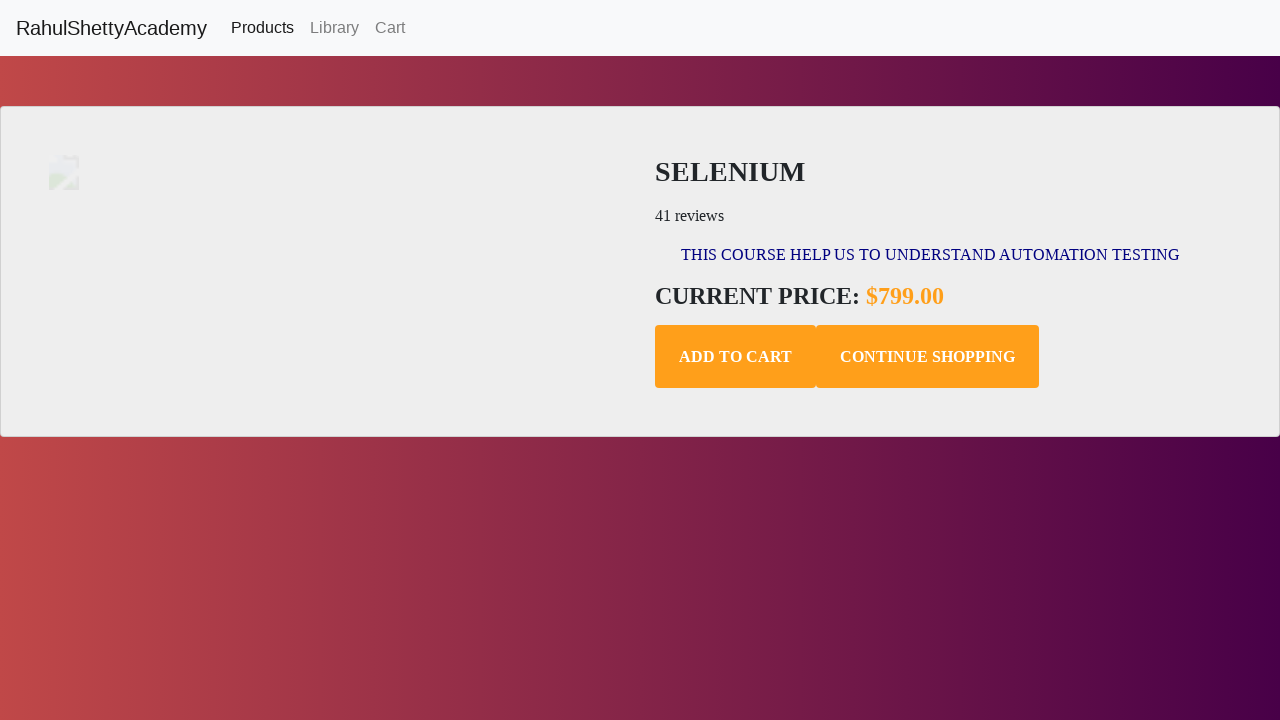

Clicked 'Add to Cart' button for Selenium product at (736, 357) on .add-to-cart
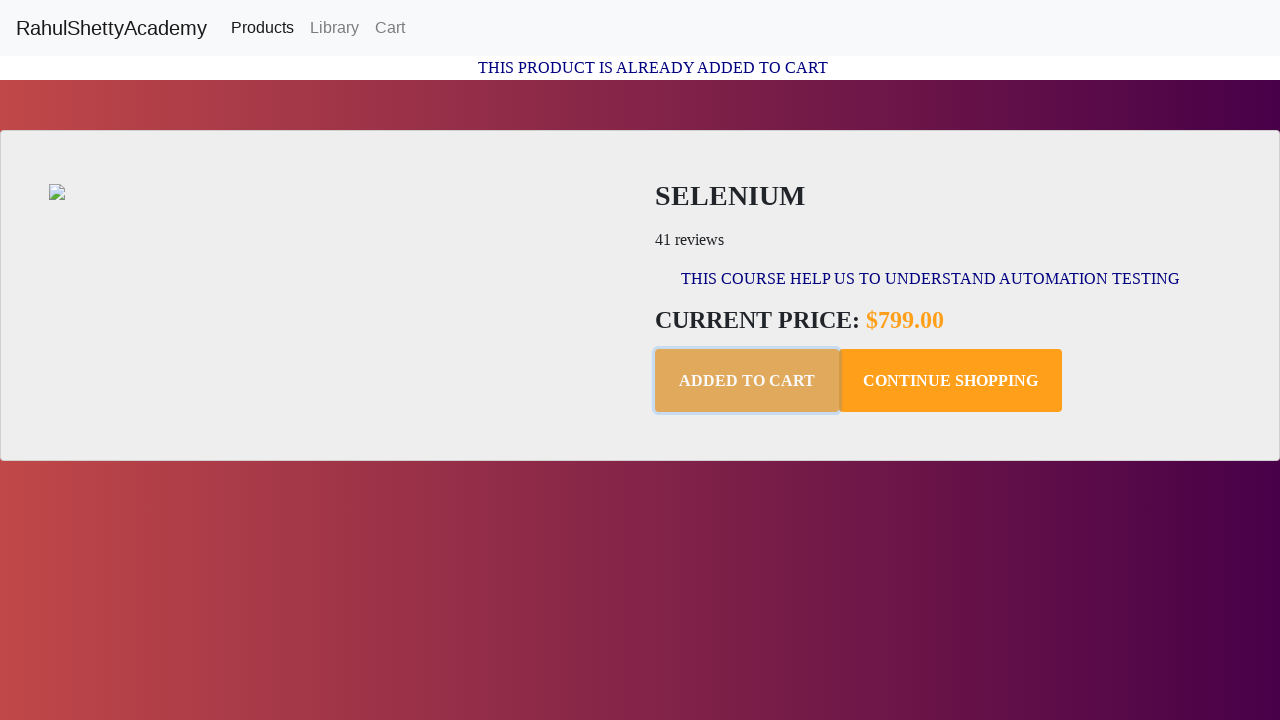

Cart confirmation message appeared
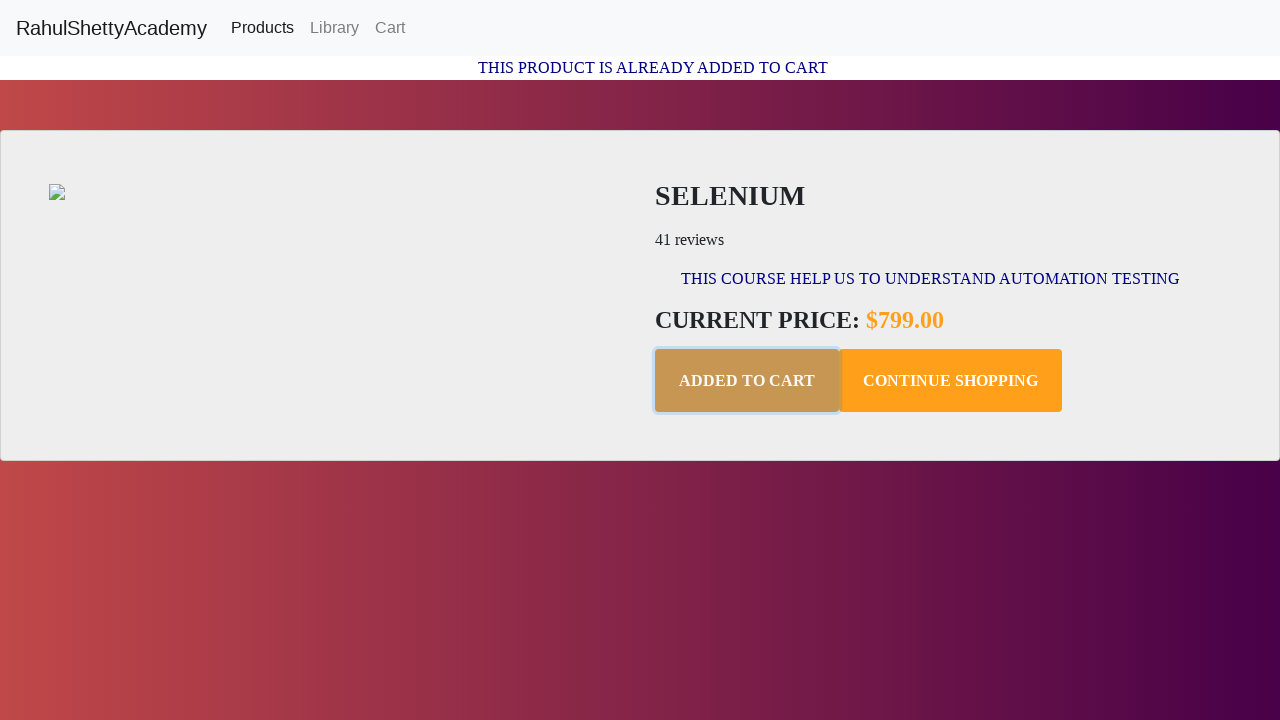

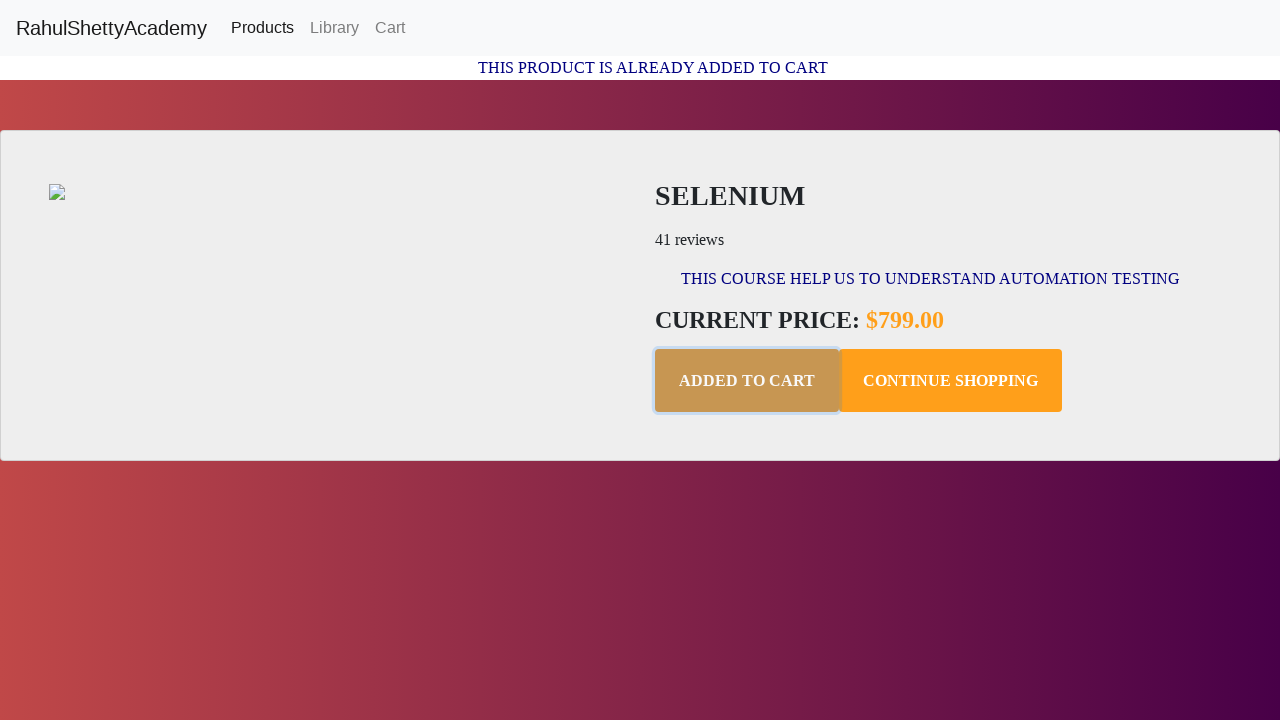